Tests that entered text is trimmed when editing a todo item

Starting URL: https://demo.playwright.dev/todomvc

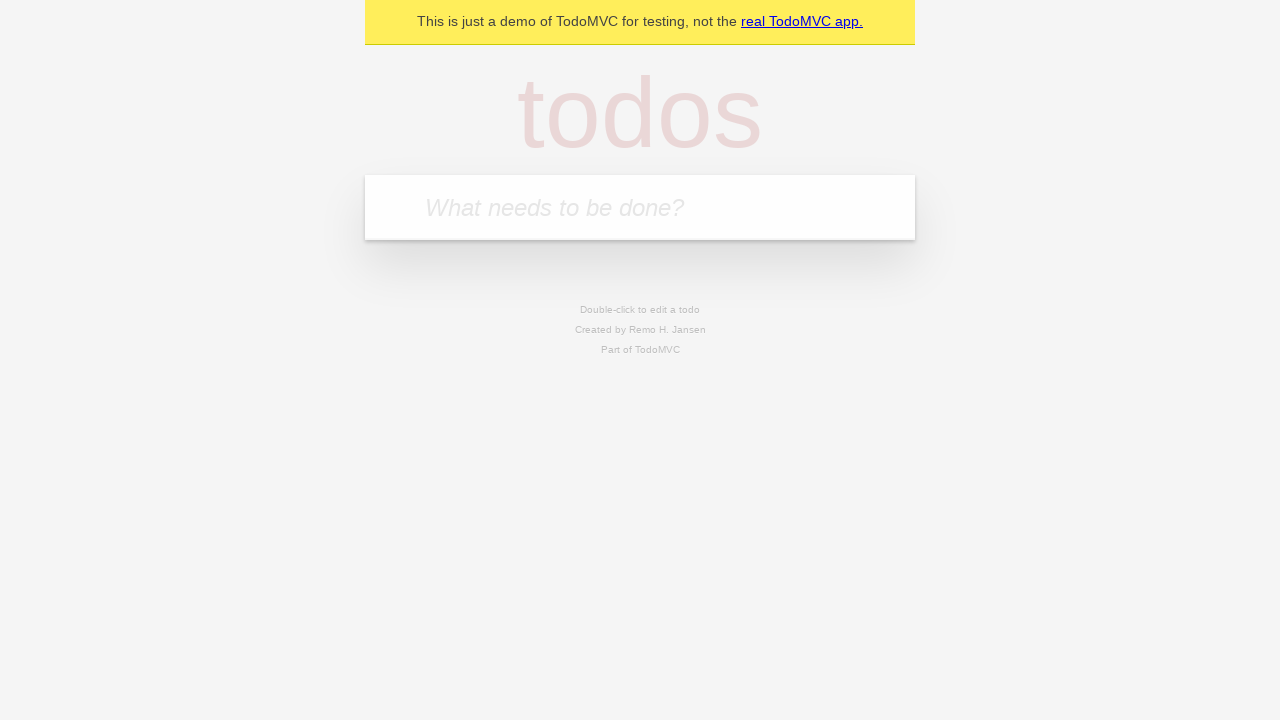

Filled todo input with 'buy some cheese' on internal:attr=[placeholder="What needs to be done?"i]
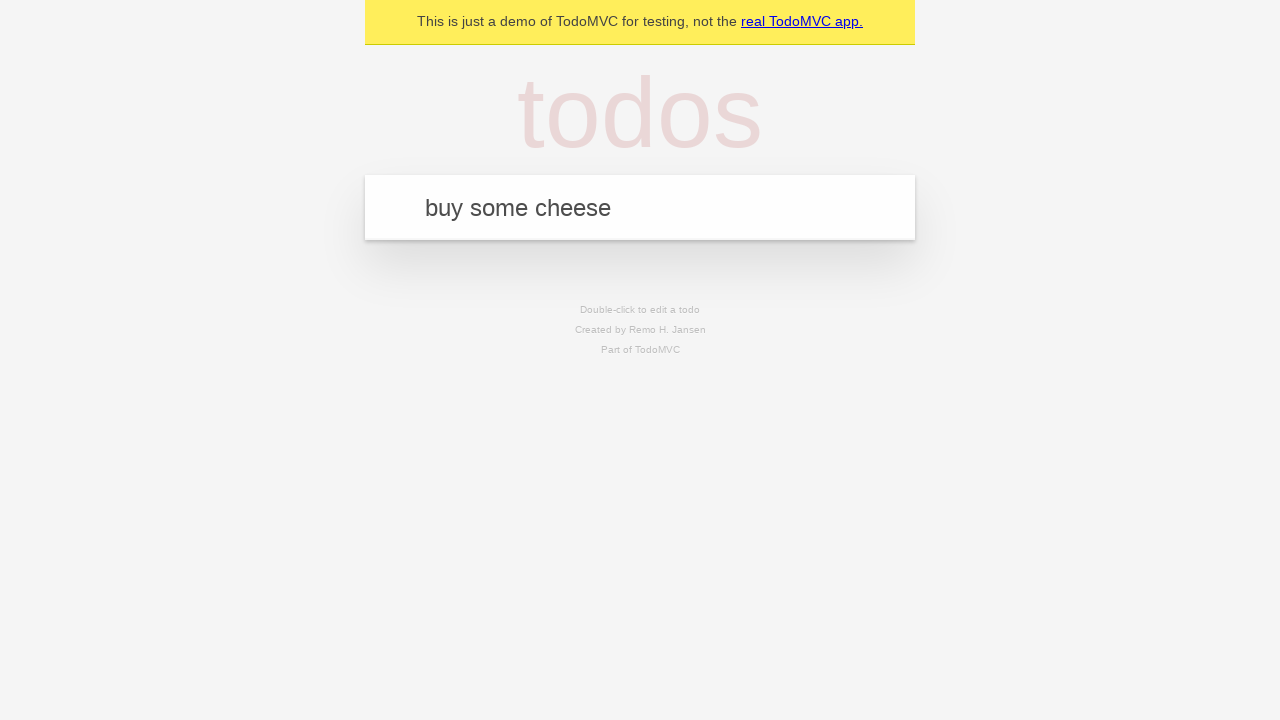

Pressed Enter to create todo 'buy some cheese' on internal:attr=[placeholder="What needs to be done?"i]
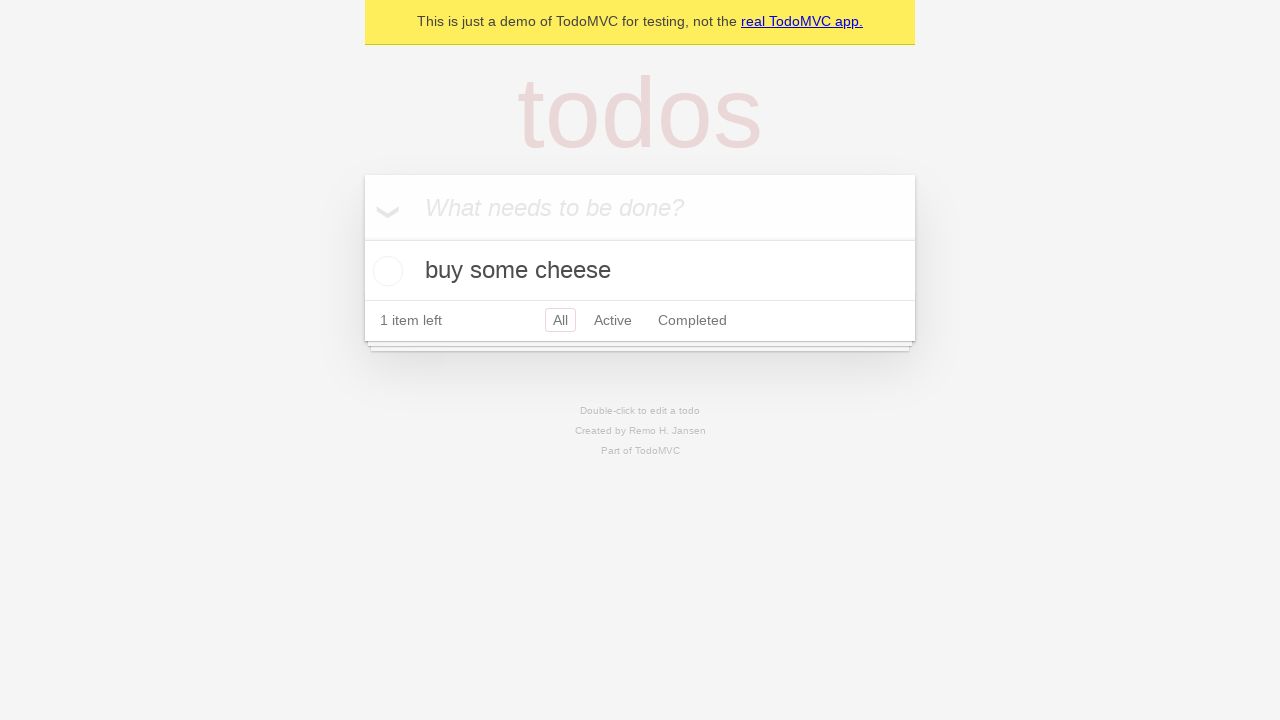

Filled todo input with 'feed the cat' on internal:attr=[placeholder="What needs to be done?"i]
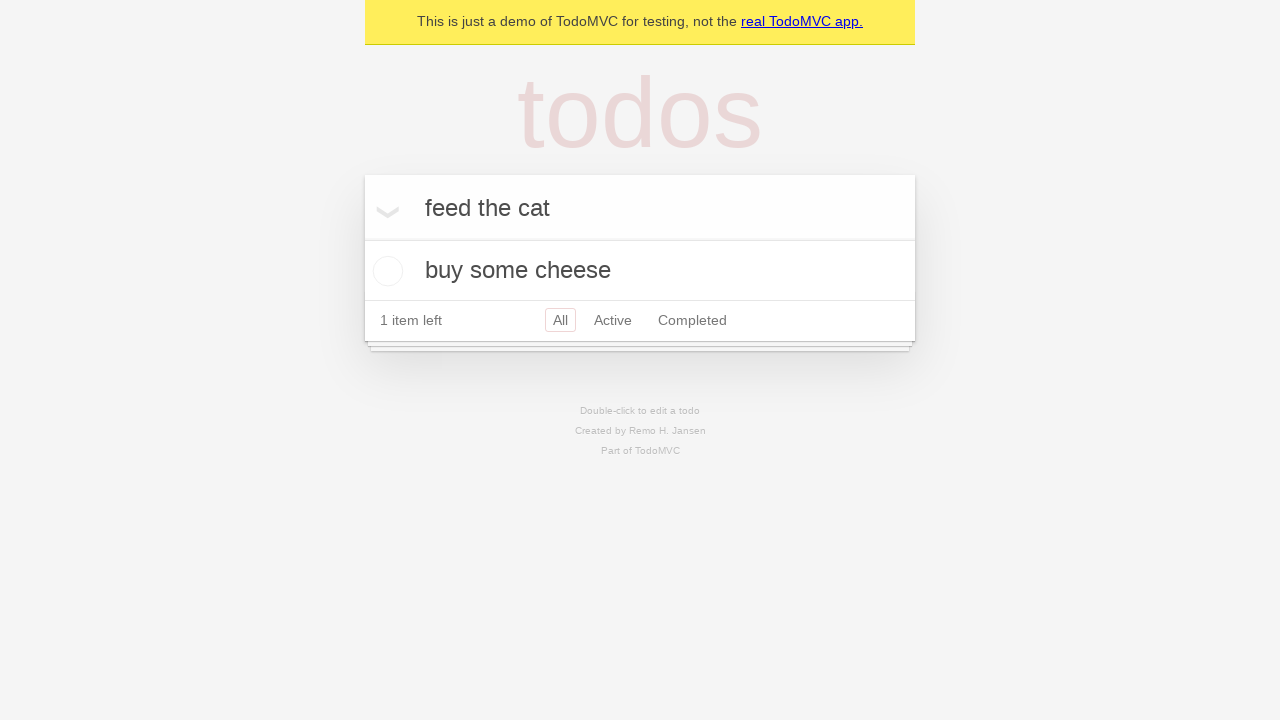

Pressed Enter to create todo 'feed the cat' on internal:attr=[placeholder="What needs to be done?"i]
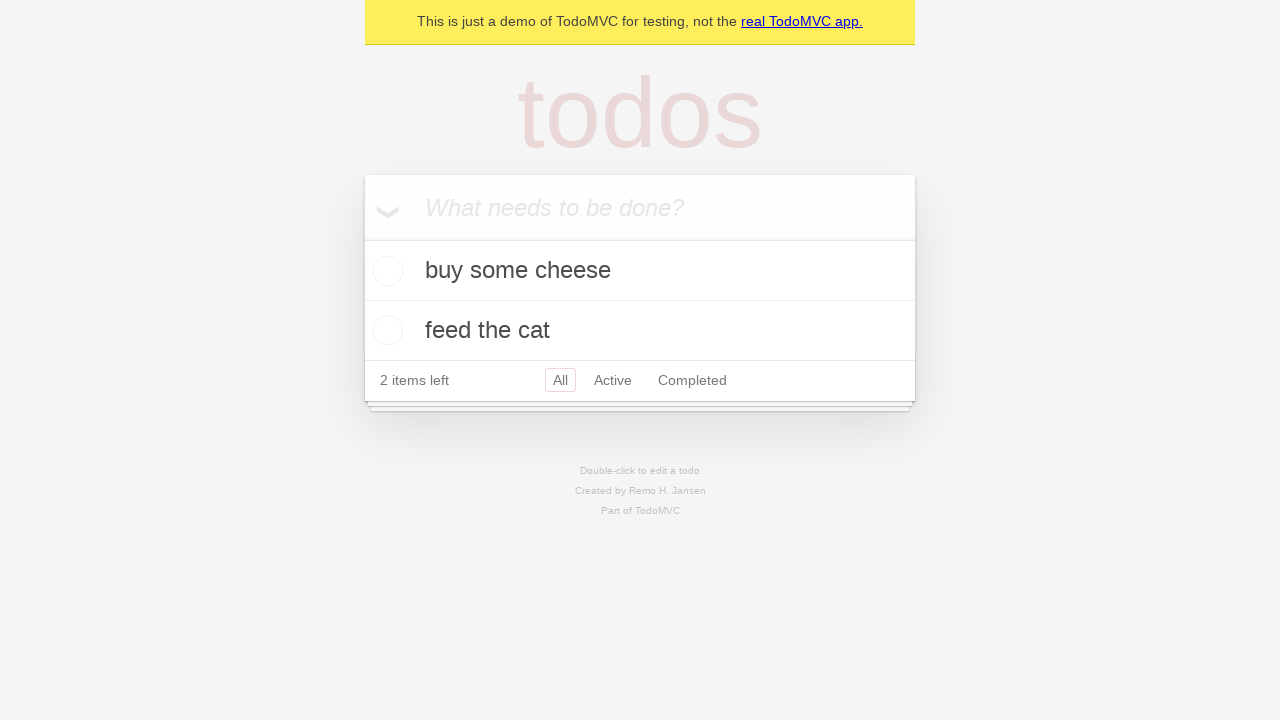

Filled todo input with 'book a doctors appointment' on internal:attr=[placeholder="What needs to be done?"i]
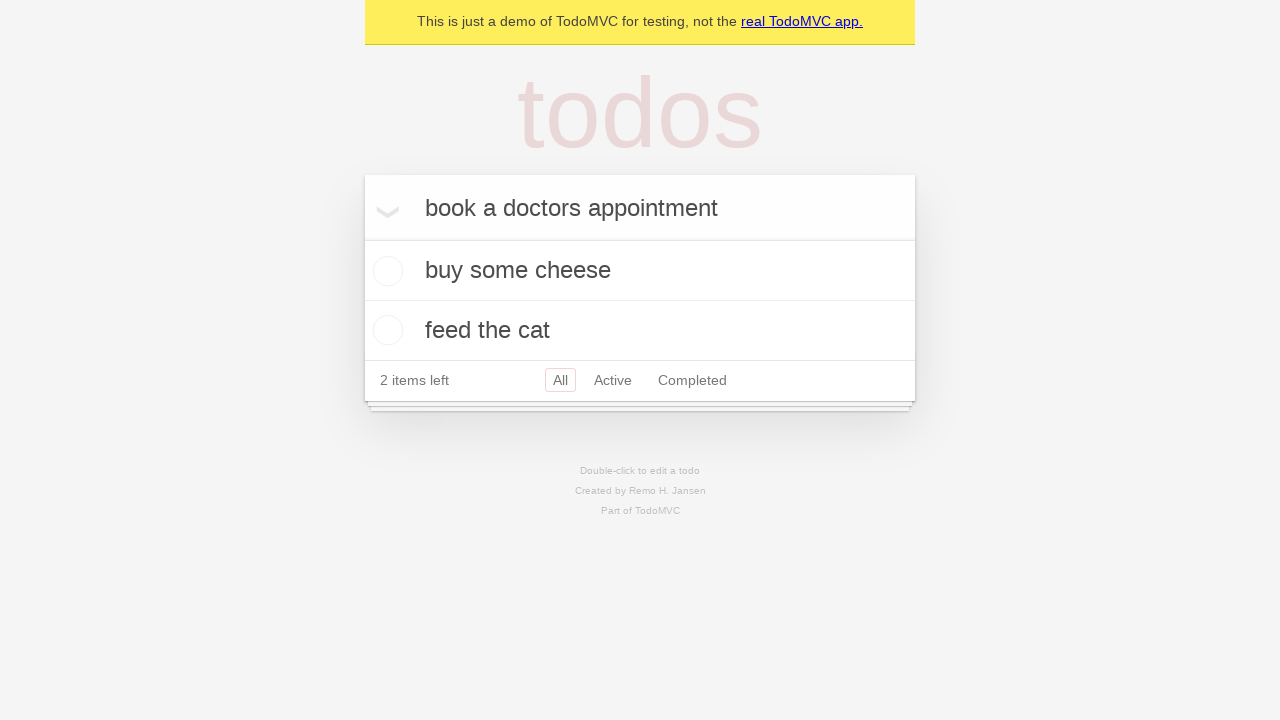

Pressed Enter to create todo 'book a doctors appointment' on internal:attr=[placeholder="What needs to be done?"i]
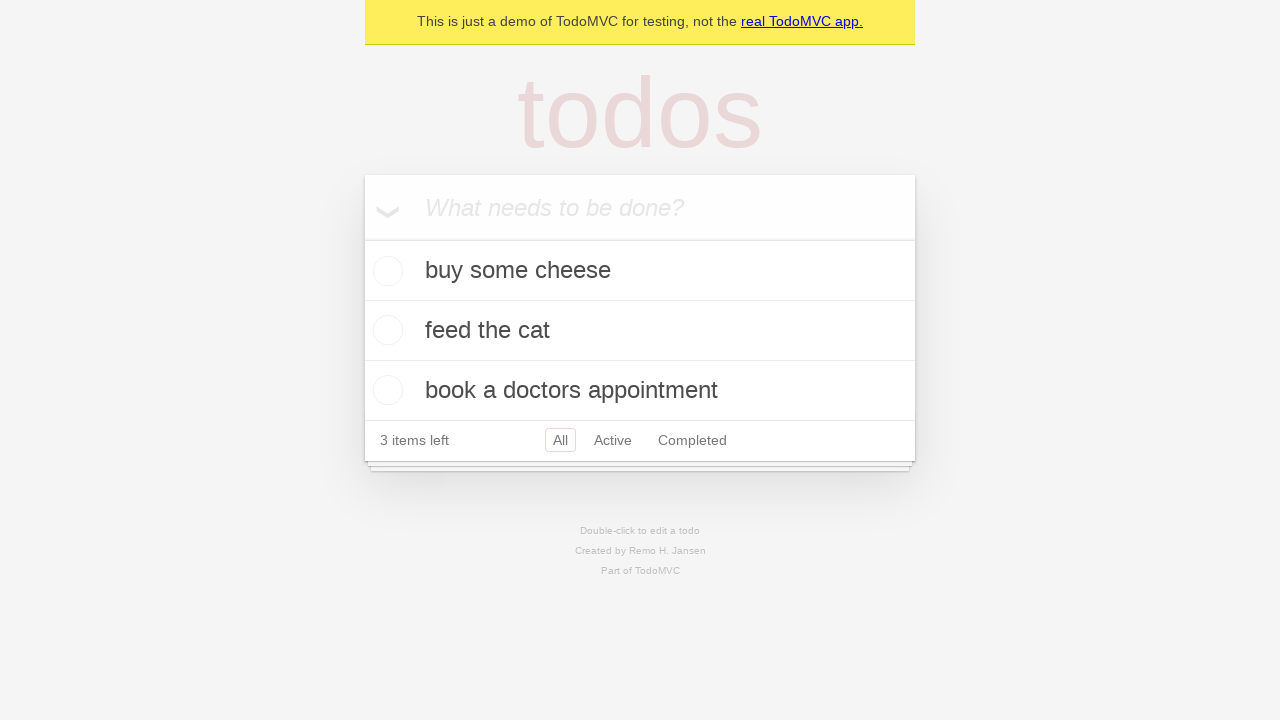

Waited for all 3 todo items to load
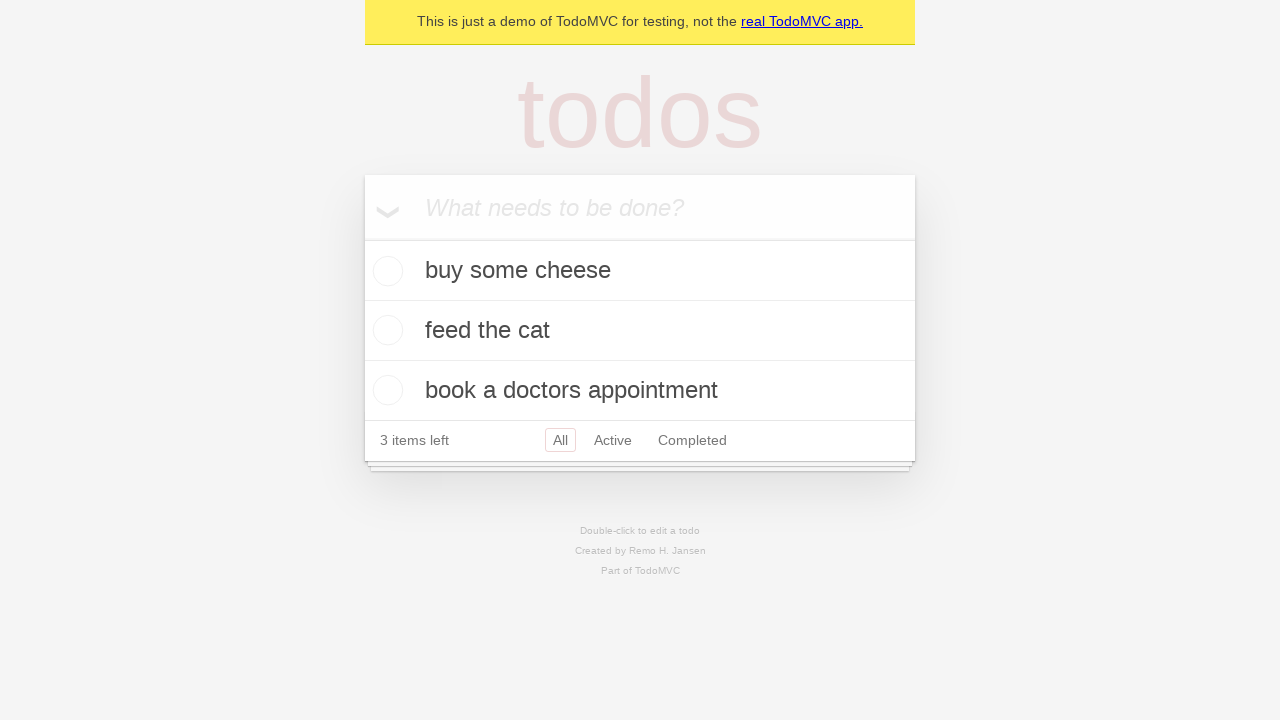

Double-clicked second todo item to enter edit mode at (640, 331) on [data-testid='todo-item'] >> nth=1
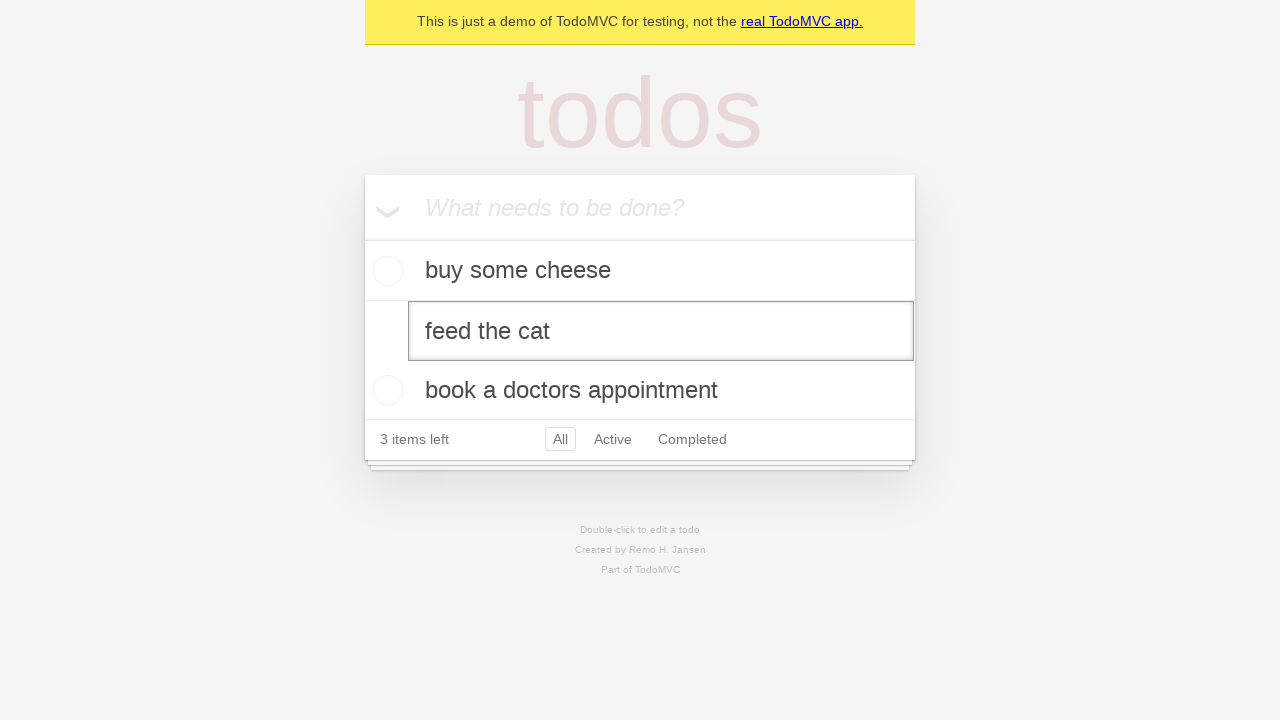

Filled edit field with text containing leading and trailing spaces on [data-testid='todo-item'] >> nth=1 >> internal:role=textbox[name="Edit"i]
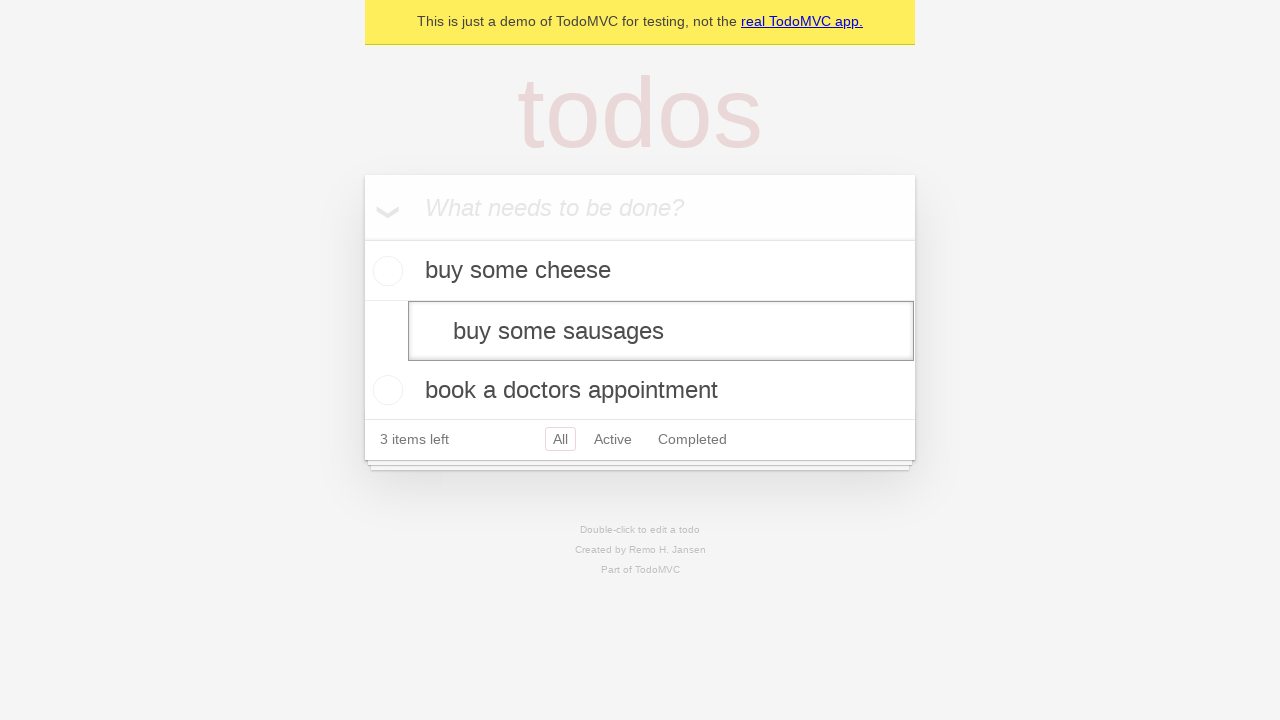

Pressed Enter to confirm edit and verify text is trimmed on [data-testid='todo-item'] >> nth=1 >> internal:role=textbox[name="Edit"i]
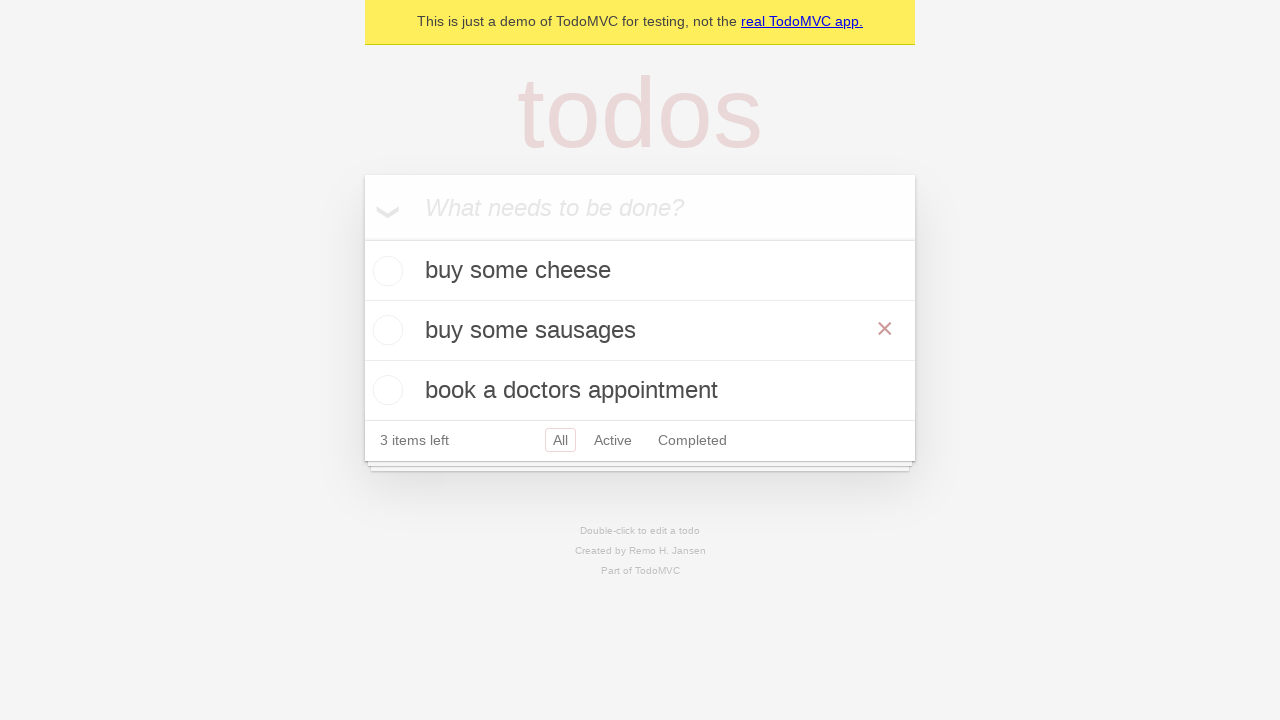

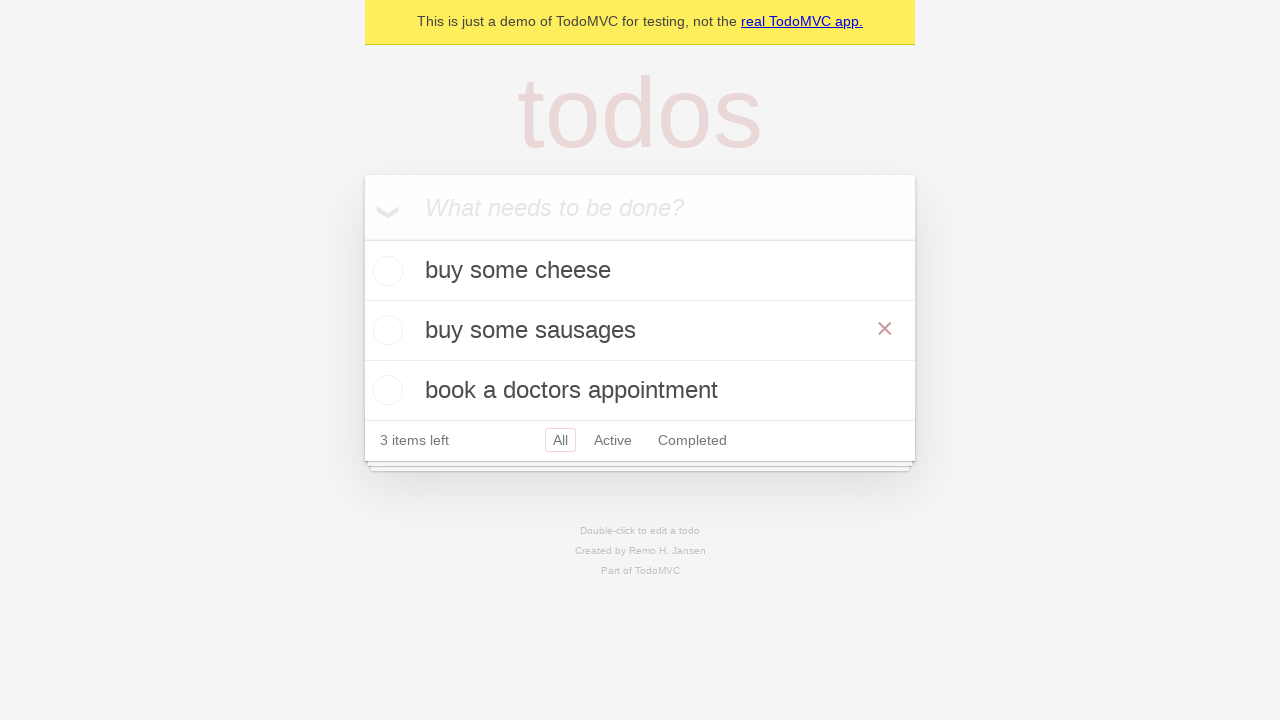